Navigates to the Rahul Shetty Academy Selenium Practice page and waits for it to load

Starting URL: https://rahulshettyacademy.com/seleniumPractise/#/

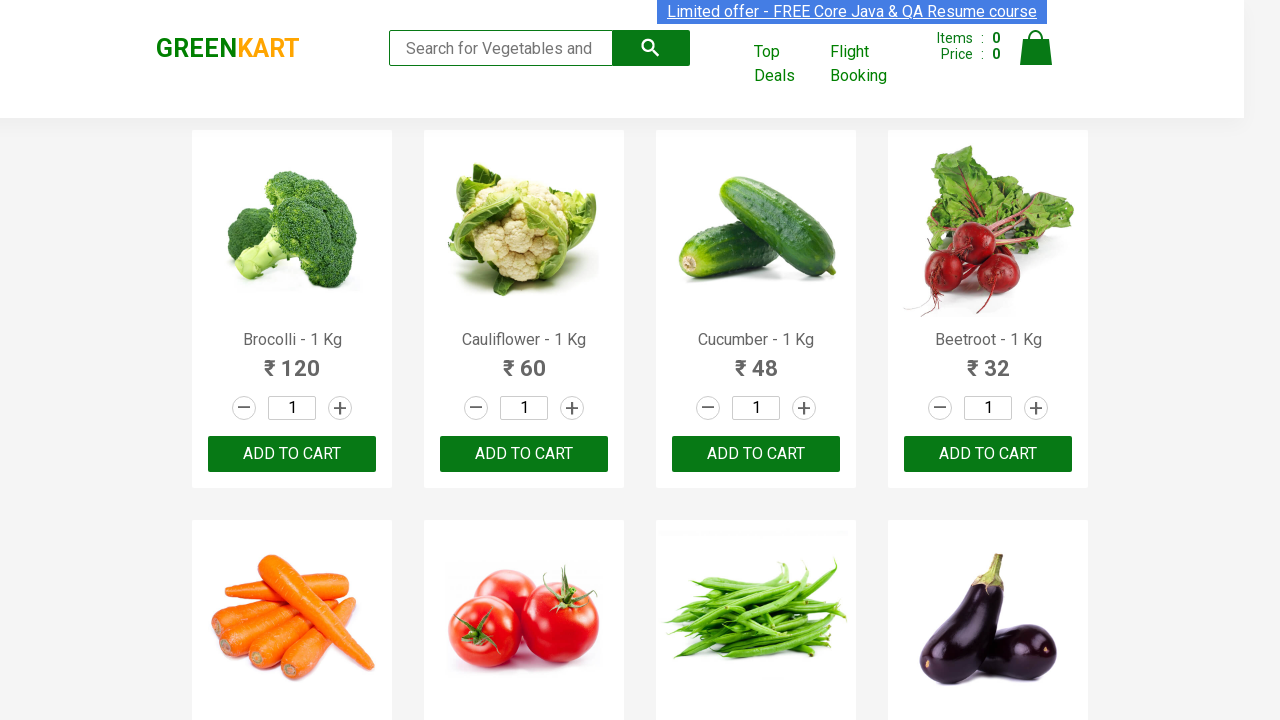

Waited for network idle - Rahul Shetty Academy Selenium Practice page fully loaded
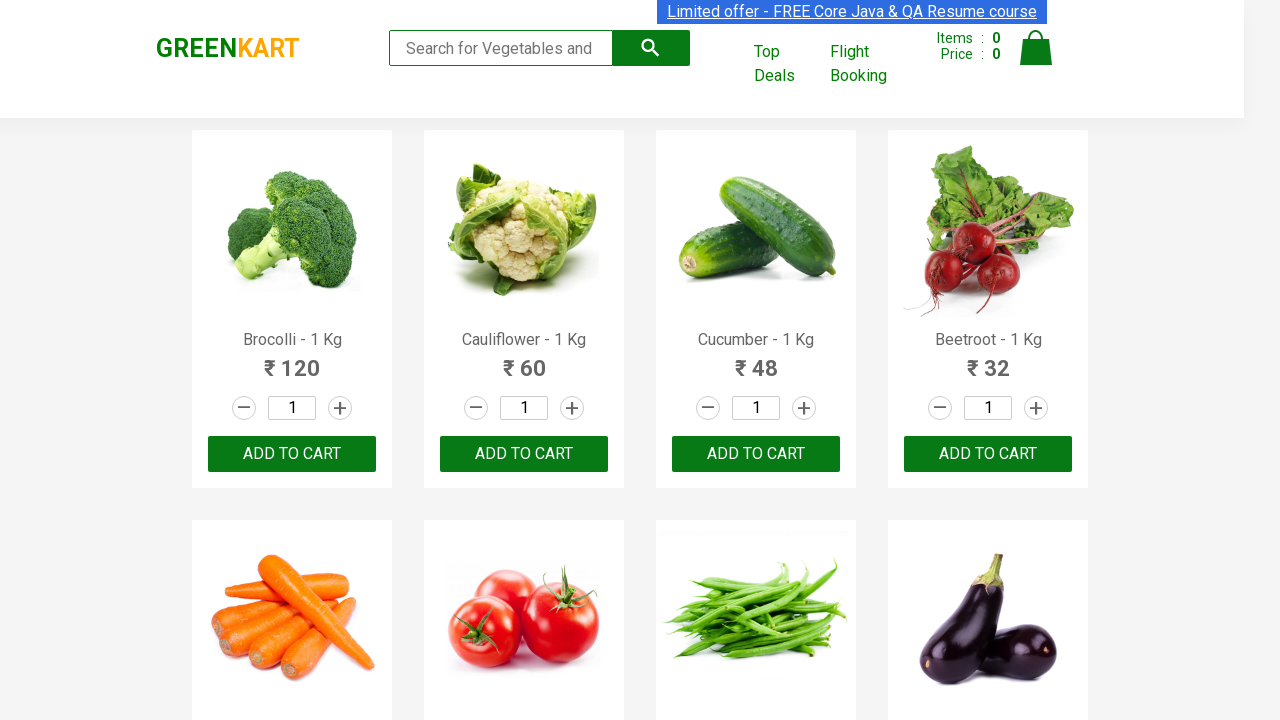

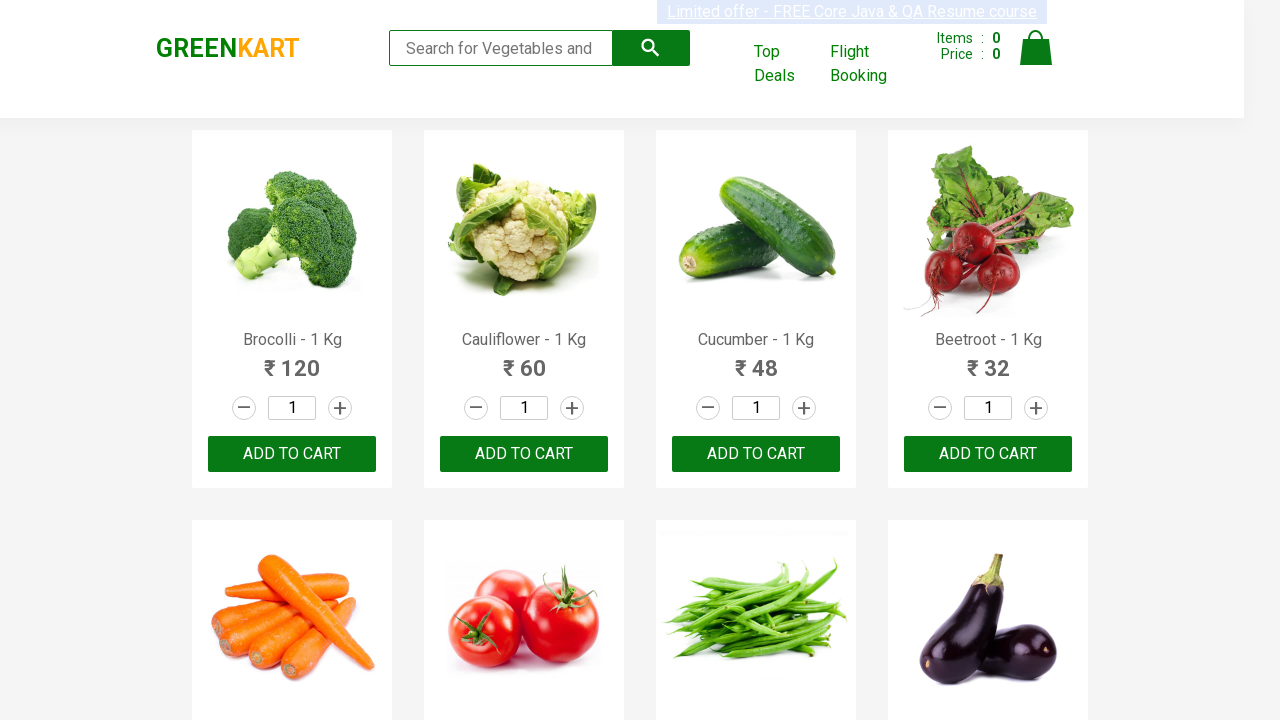